Demonstrates XPath traversal techniques by locating buttons using sibling and parent-child relationships on a practice automation page, and verifies the button text is retrievable.

Starting URL: https://rahulshettyacademy.com/AutomationPractice/

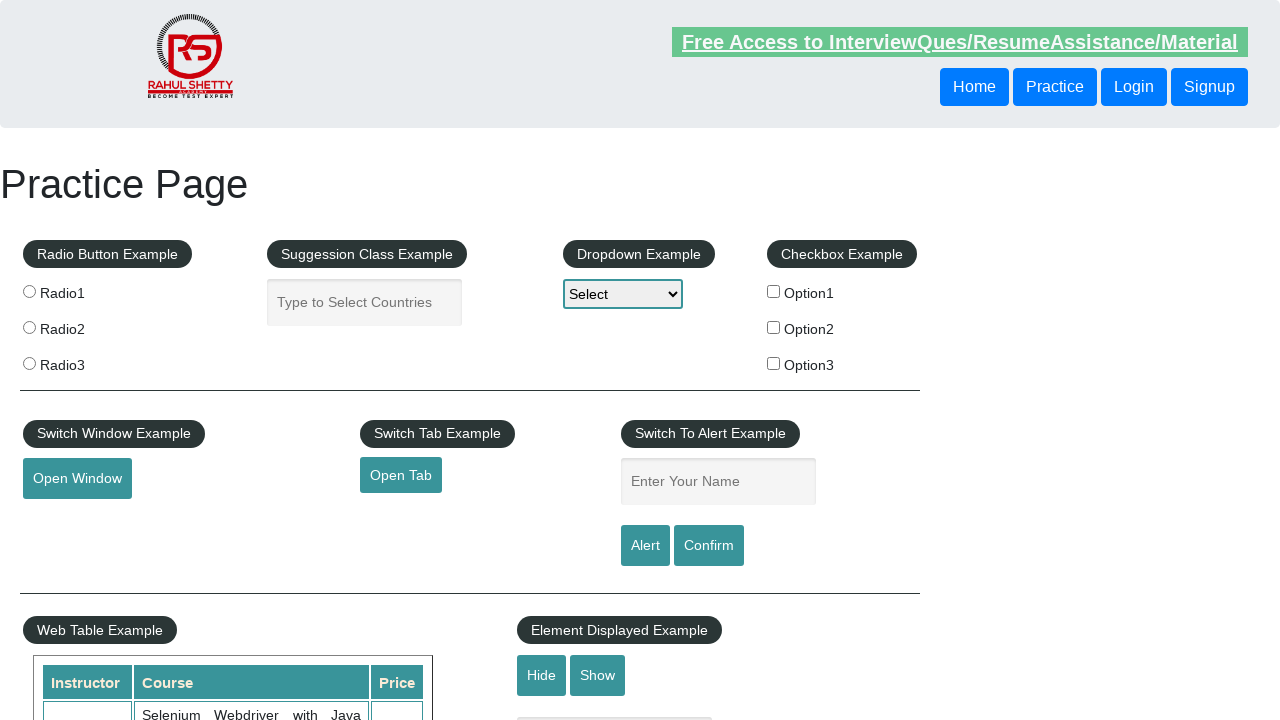

Located sibling button using XPath following-sibling traversal
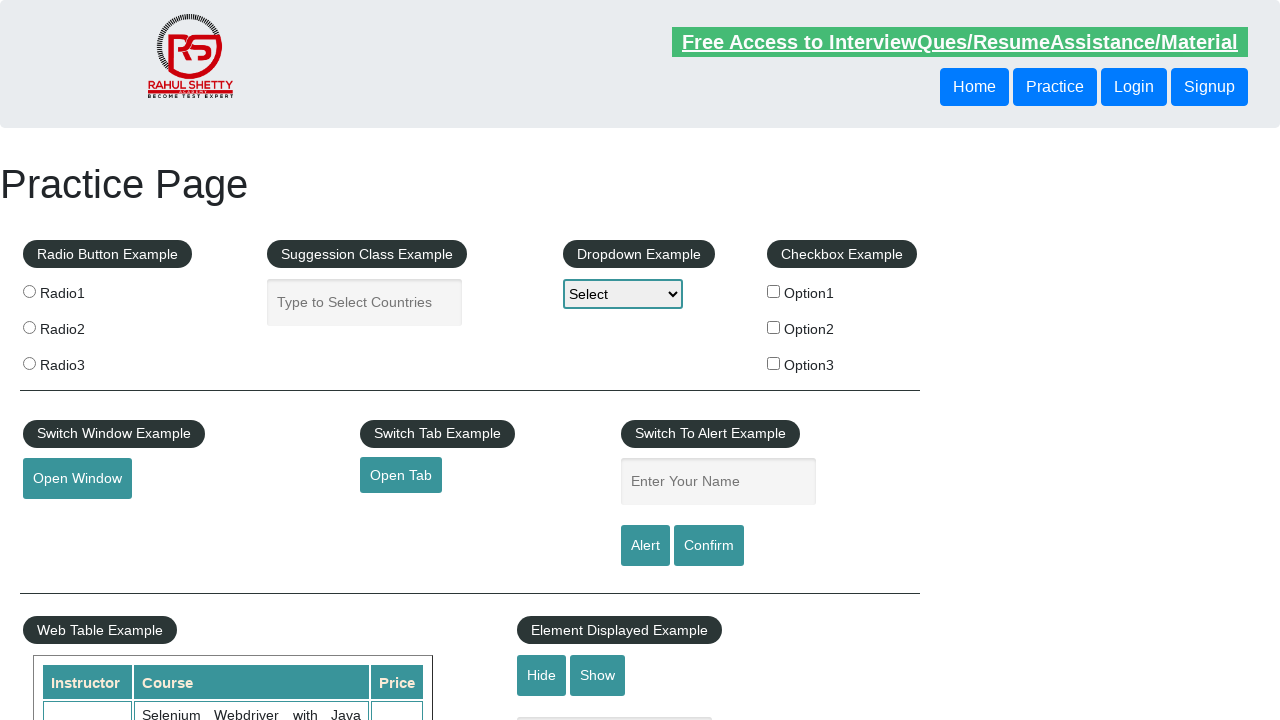

Waited for sibling button to become visible
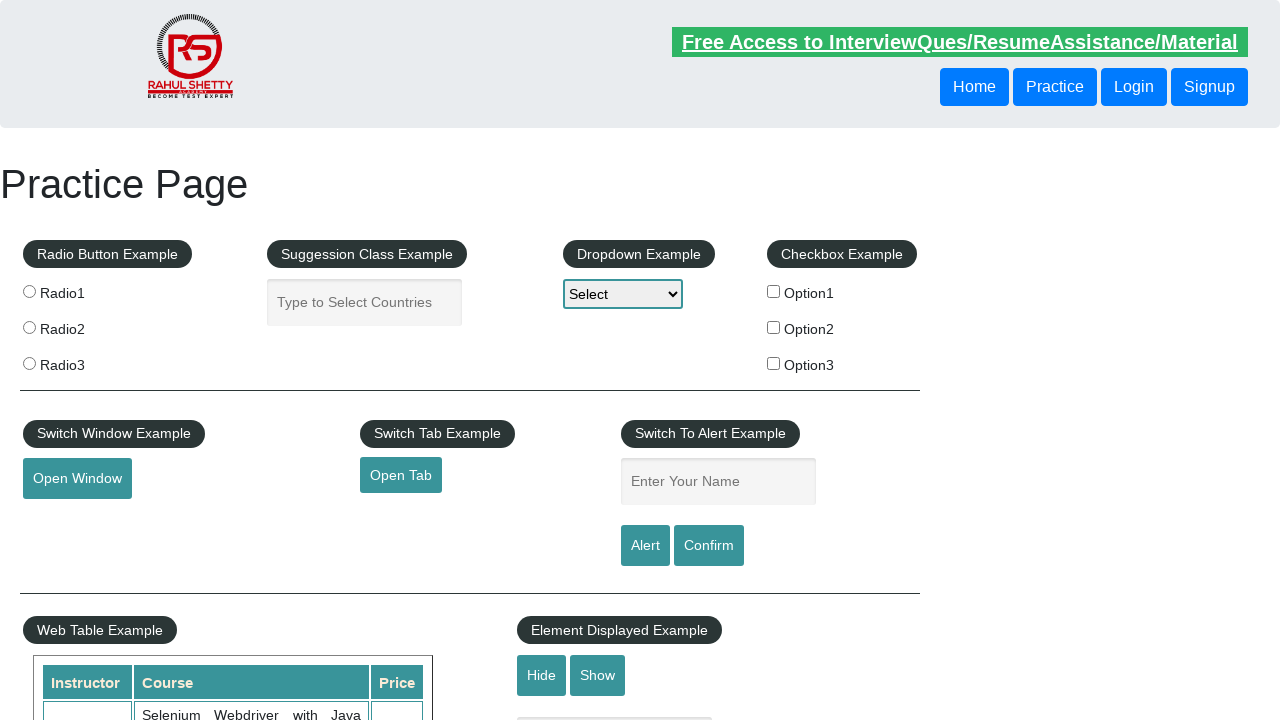

Retrieved text from sibling button: 'Login'
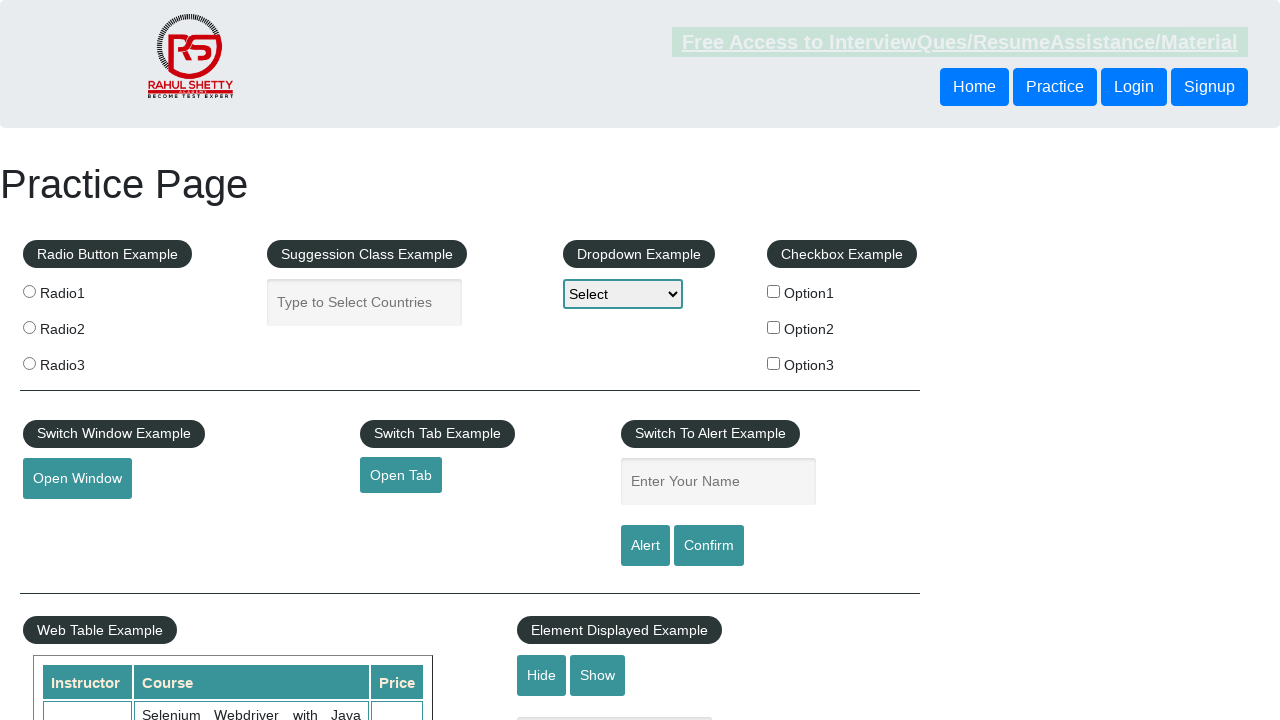

Located button using XPath parent traversal
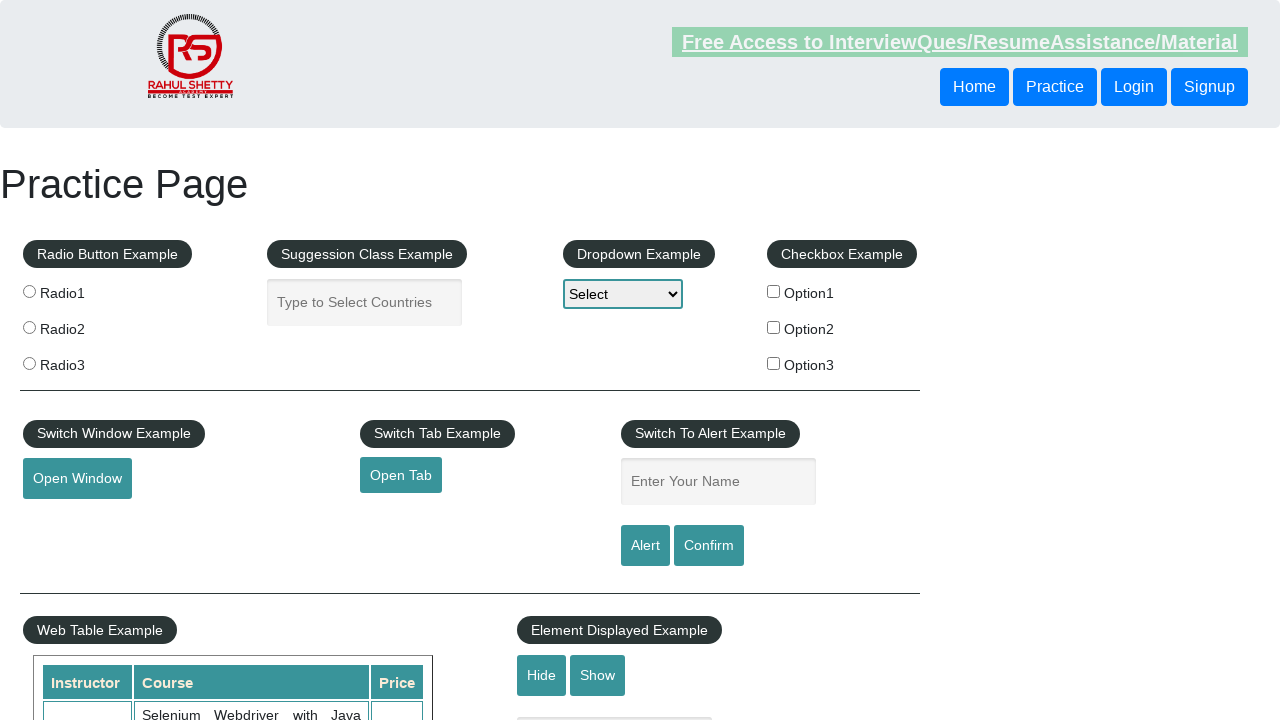

Retrieved text from parent-traversed button: 'Login'
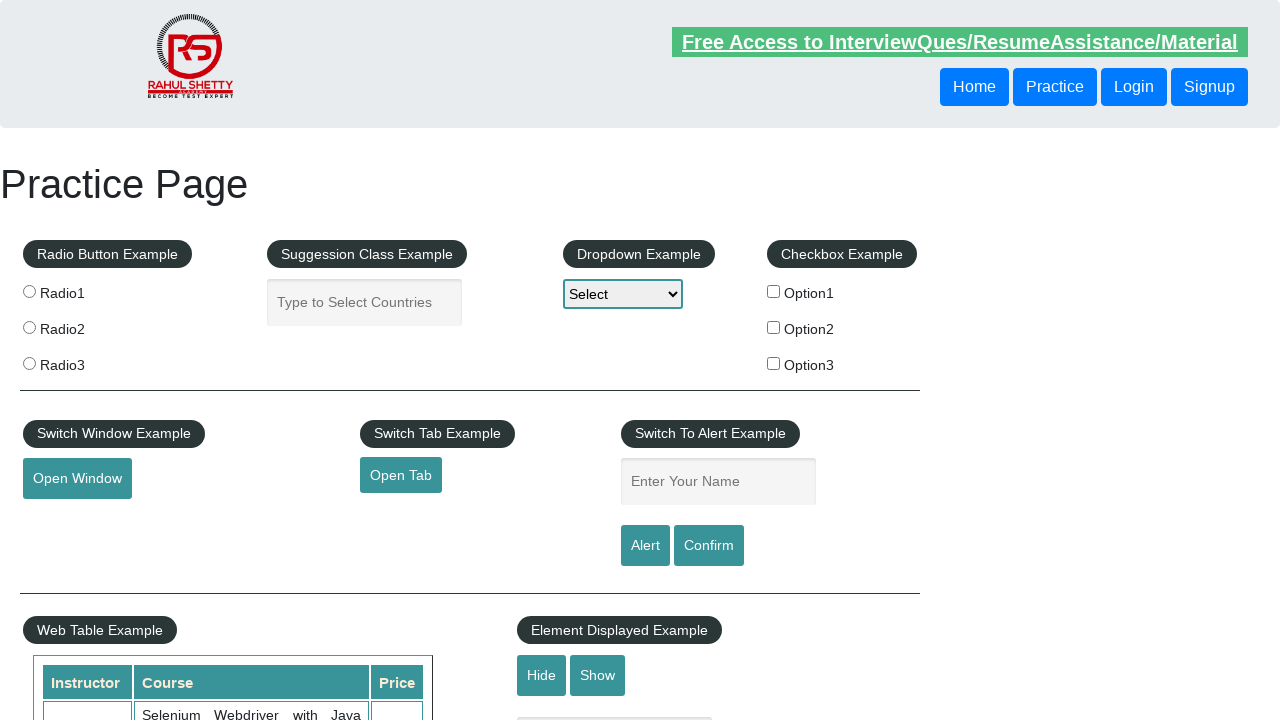

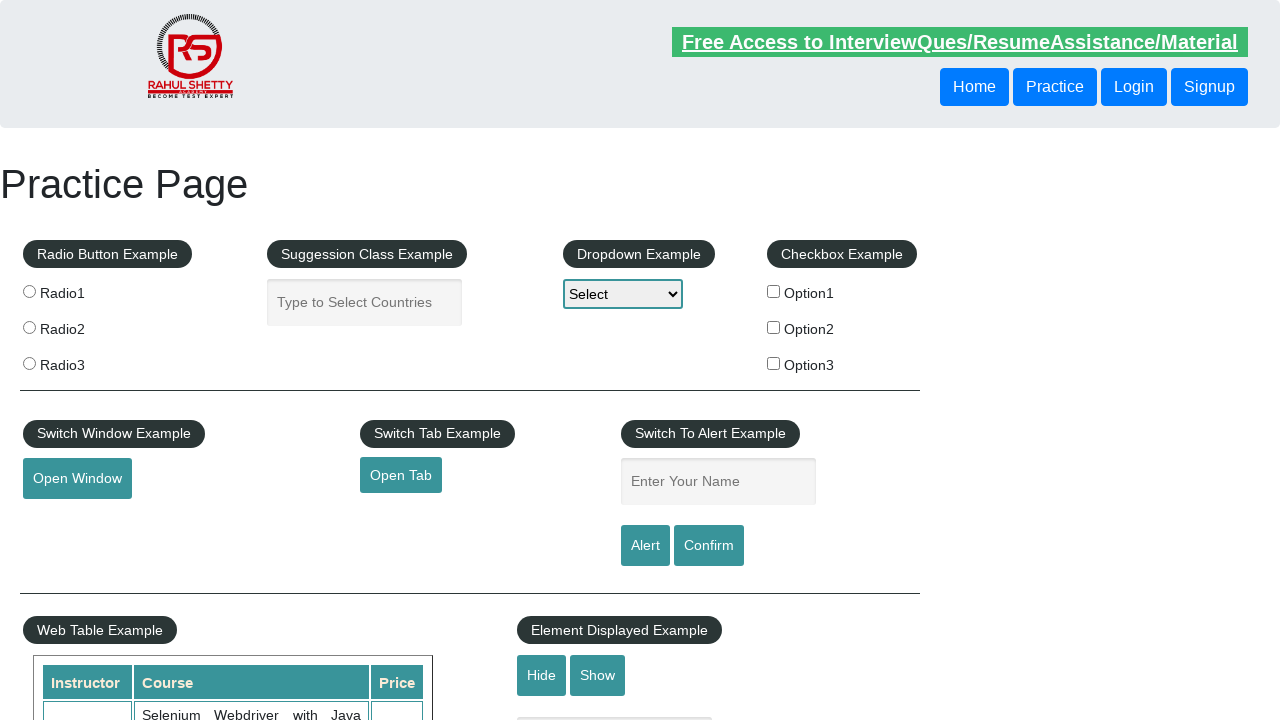